Navigates to suncalc.org with specific geographic coordinates and building height parameters, then verifies the shadow length element is displayed on the page.

Starting URL: https://www.suncalc.org/#/38.900595,-77.046507,17/null/09:30/39/2

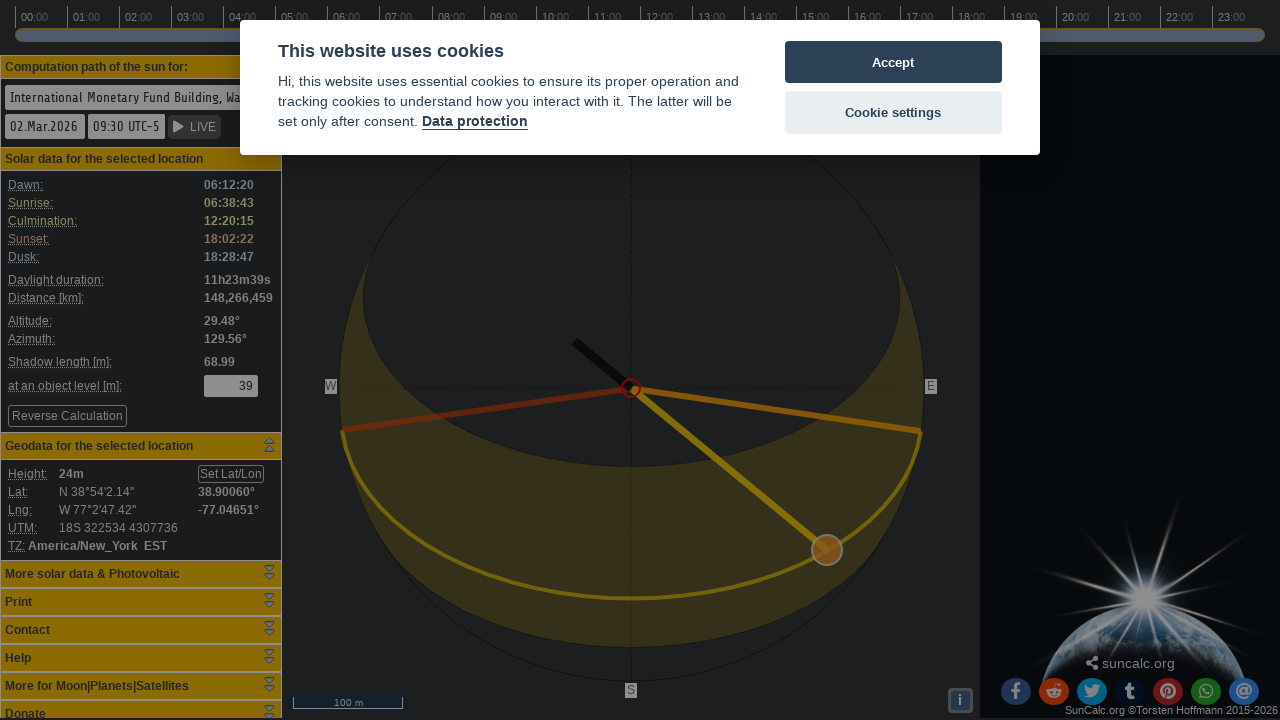

Waited for shadow length element (#schatten) to be present in DOM
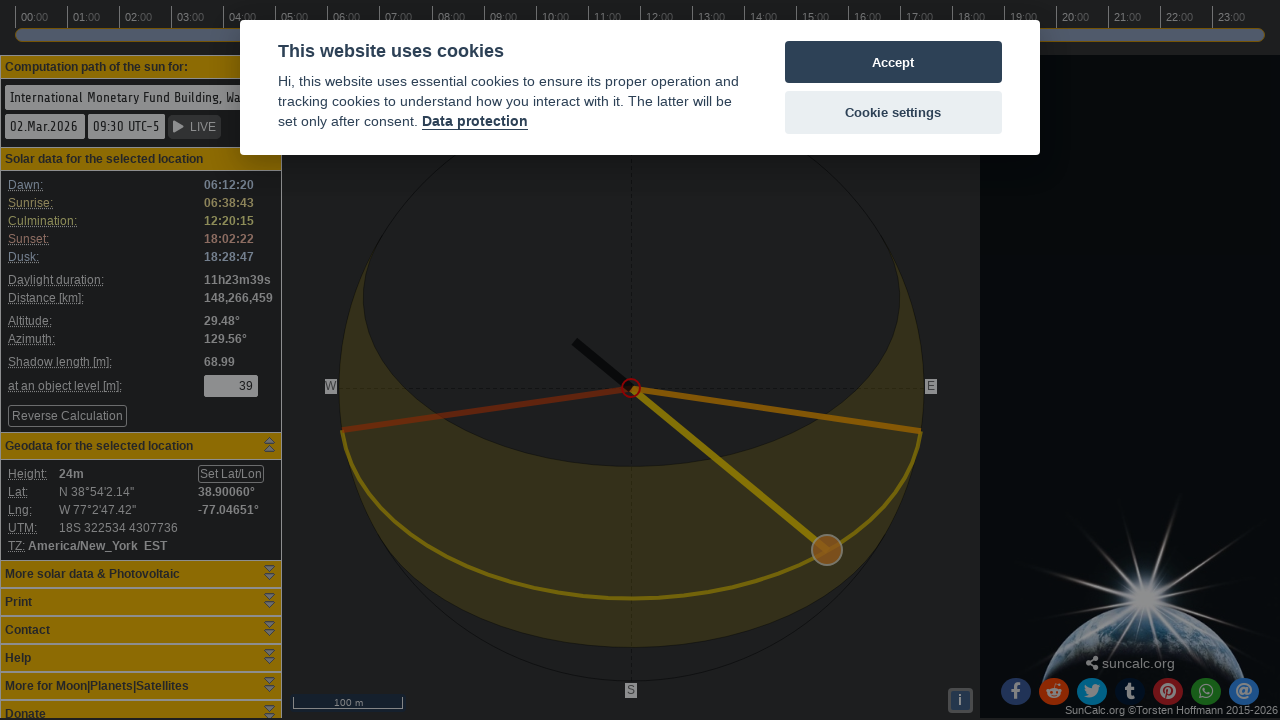

Located shadow element (#schatten)
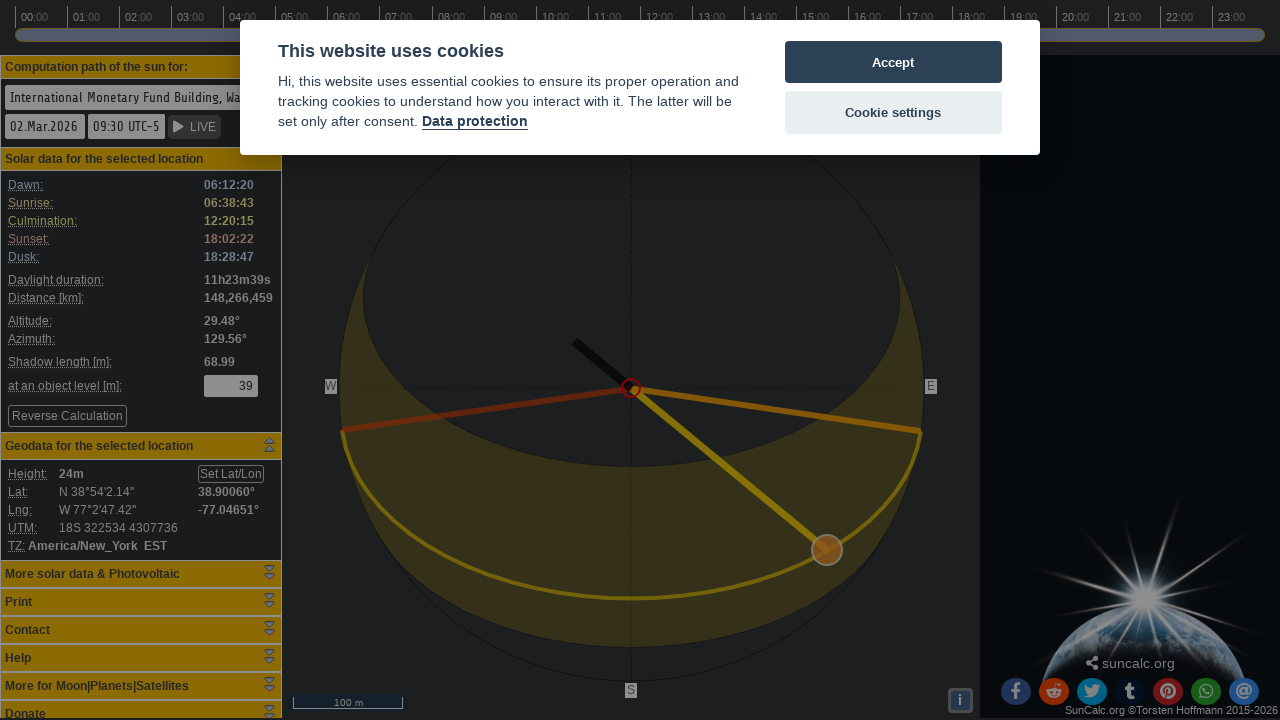

Shadow element (#schatten) became visible on the page
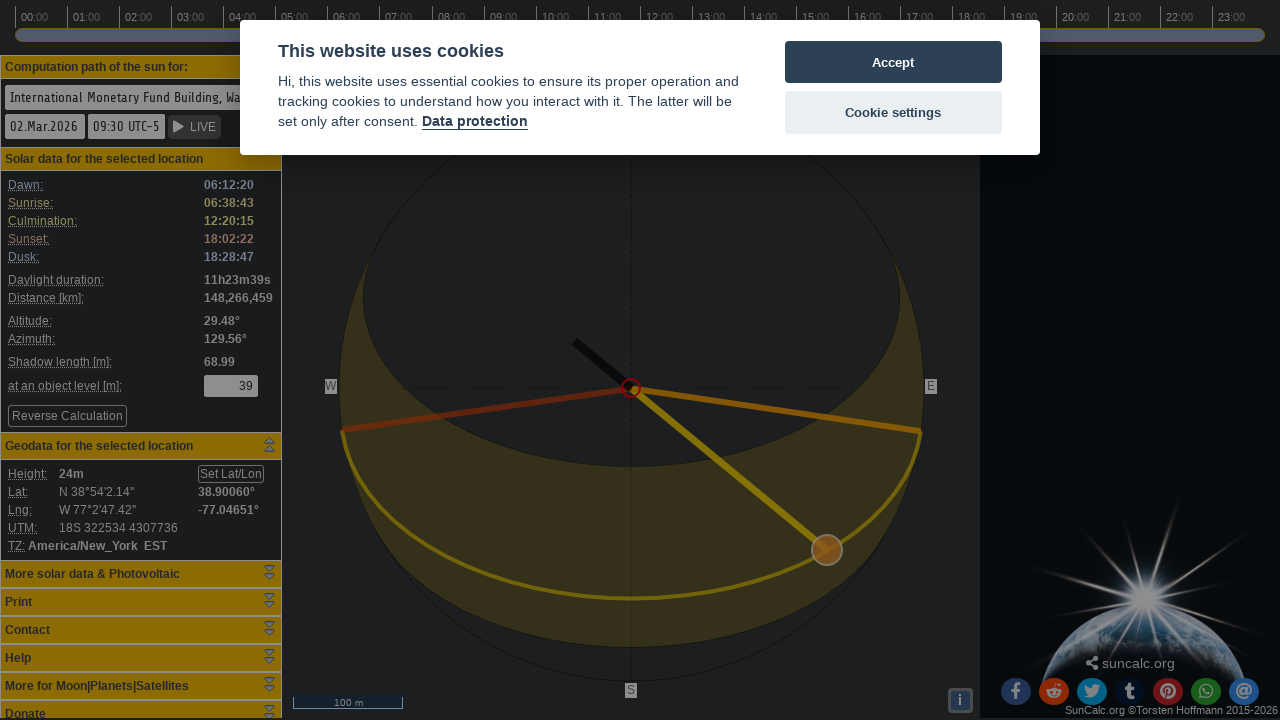

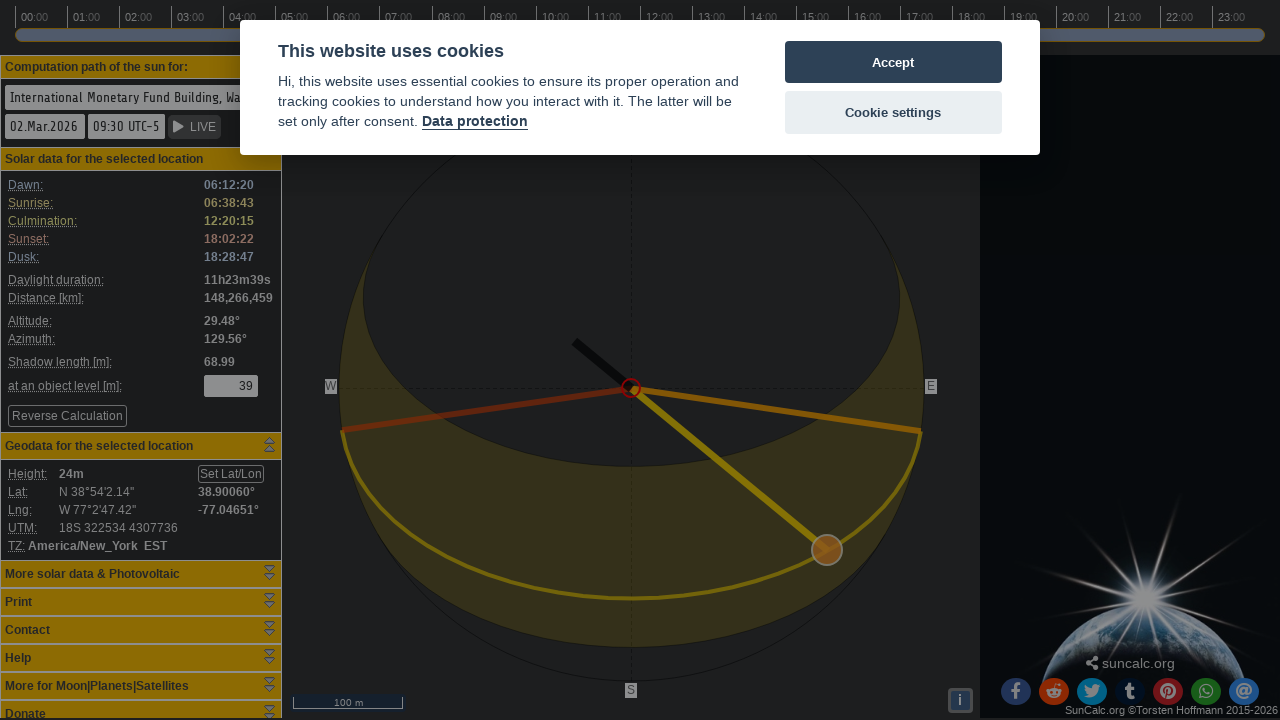